Tests that Clear completed button is hidden when no items are completed

Starting URL: https://demo.playwright.dev/todomvc

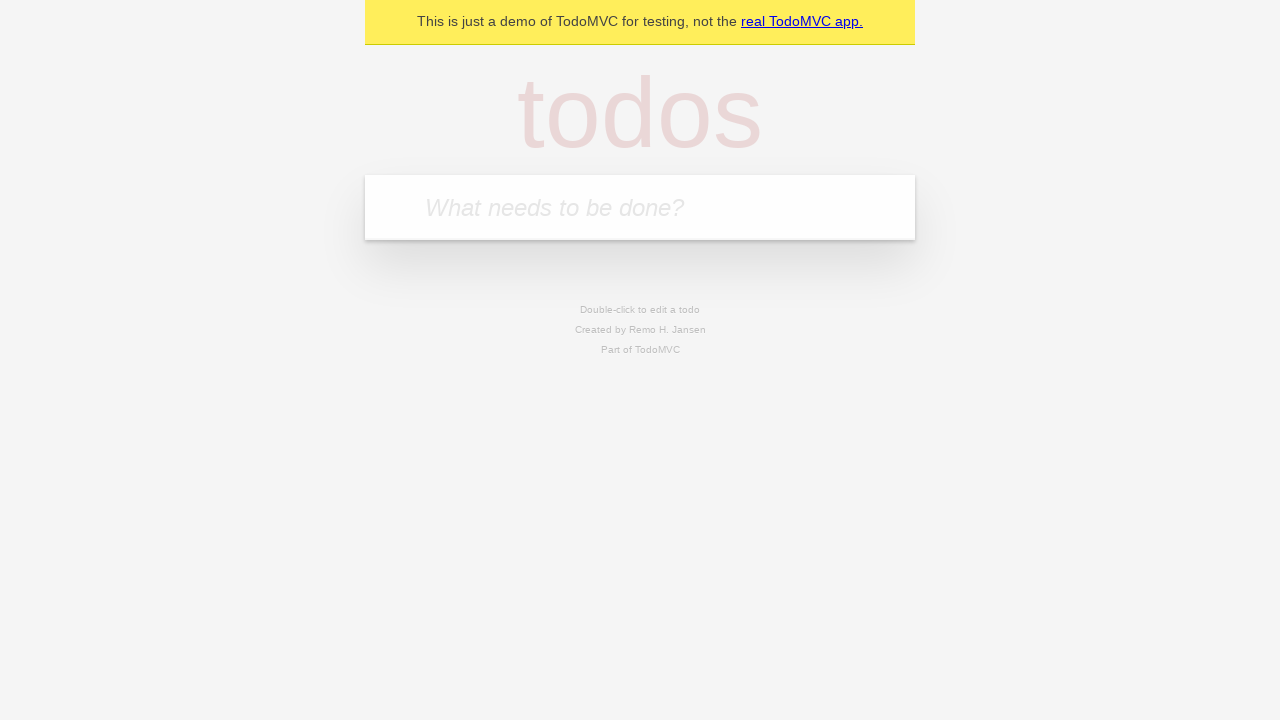

Filled todo input with 'buy some cheese' on internal:attr=[placeholder="What needs to be done?"i]
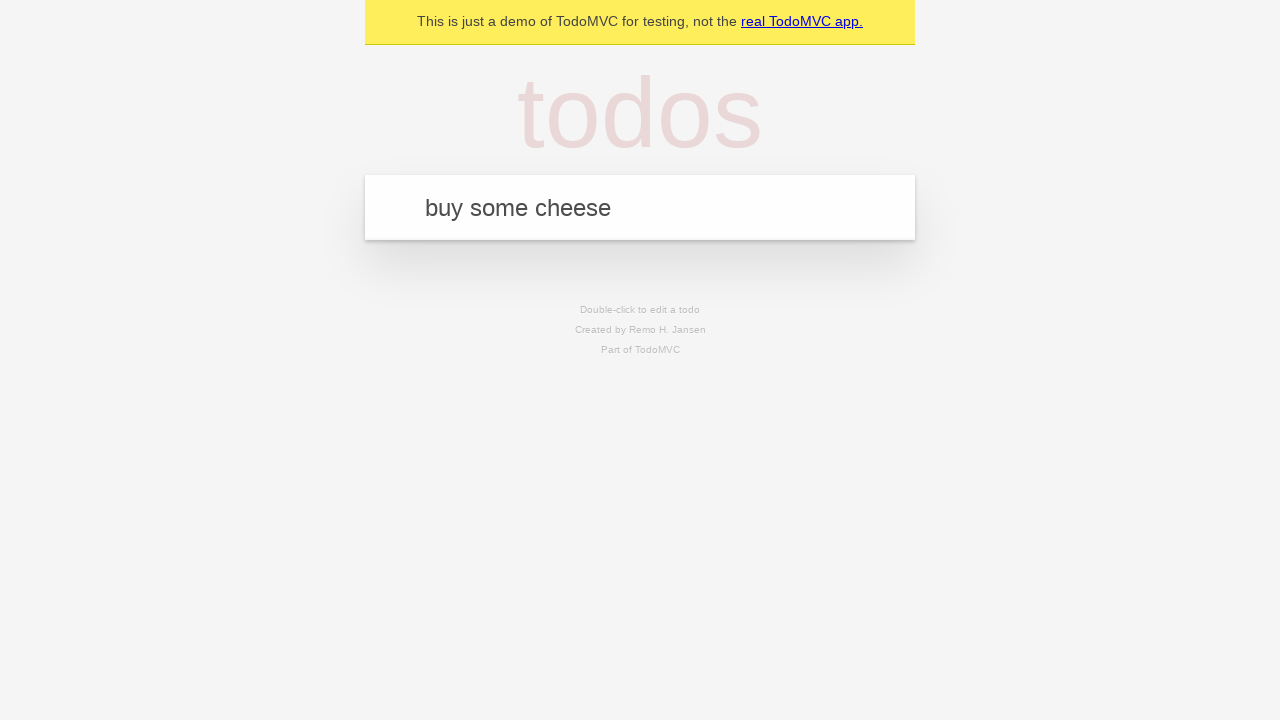

Pressed Enter to add 'buy some cheese' to the todo list on internal:attr=[placeholder="What needs to be done?"i]
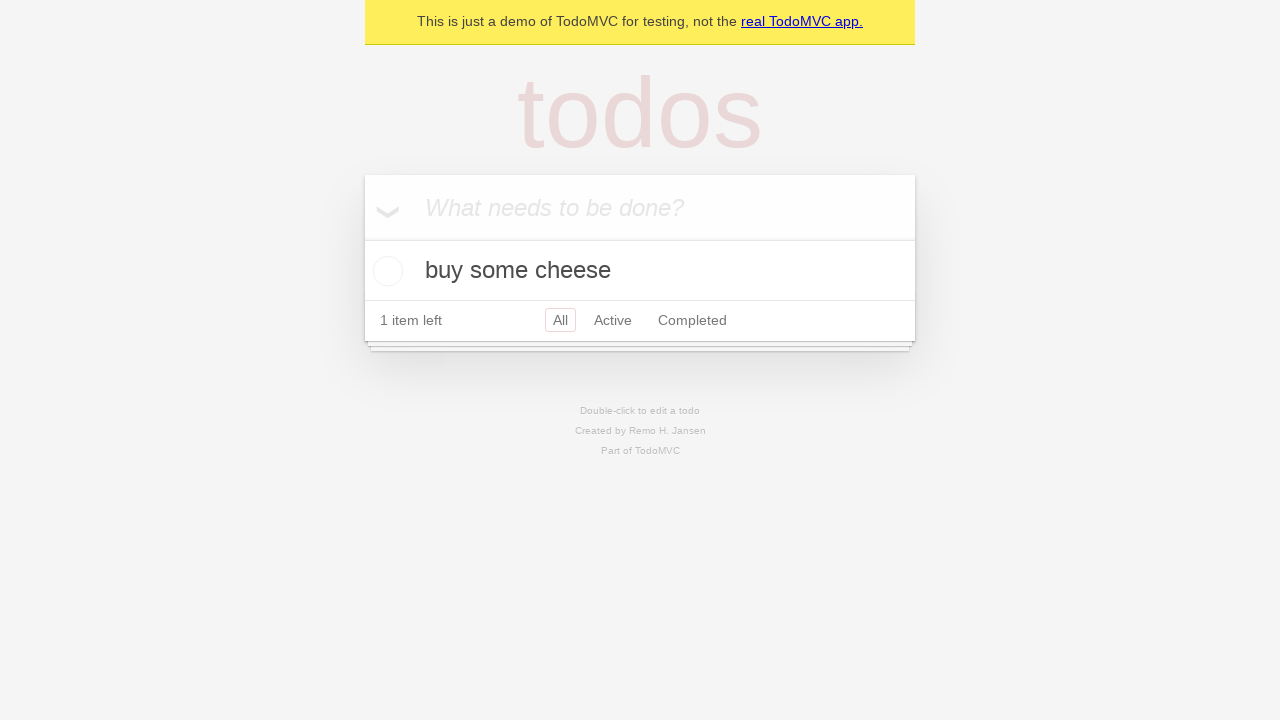

Filled todo input with 'feed the cat' on internal:attr=[placeholder="What needs to be done?"i]
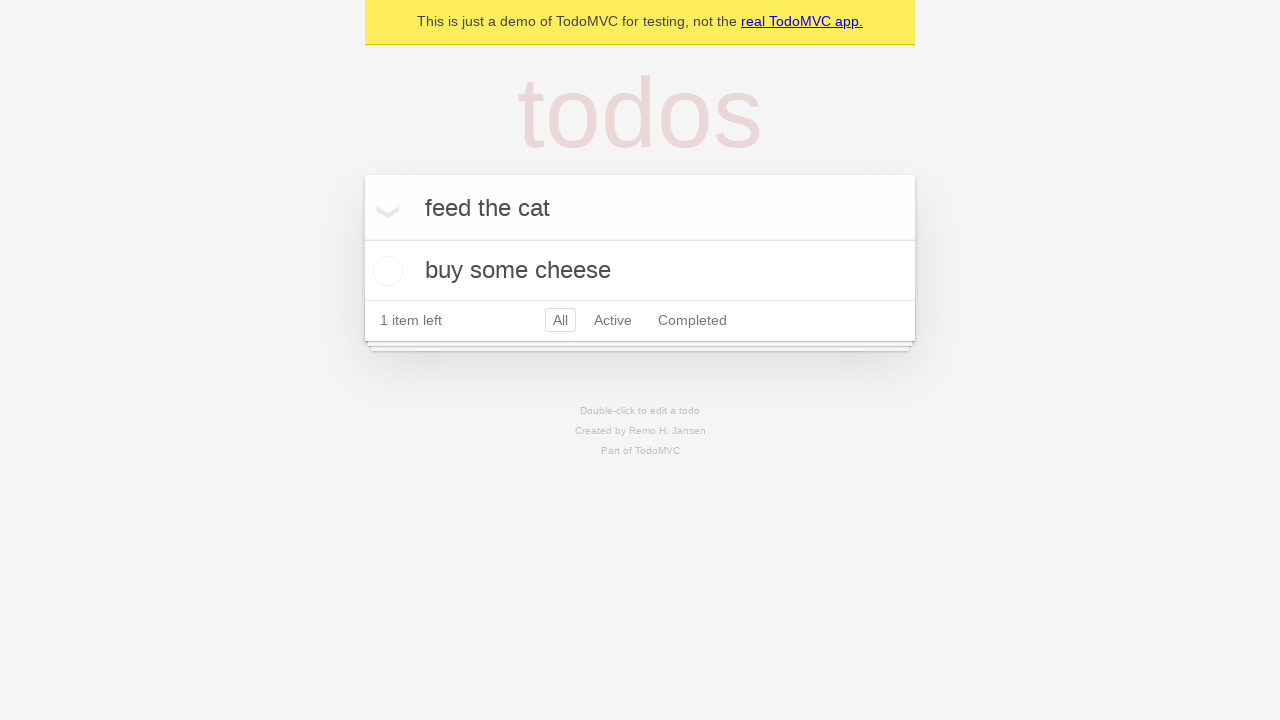

Pressed Enter to add 'feed the cat' to the todo list on internal:attr=[placeholder="What needs to be done?"i]
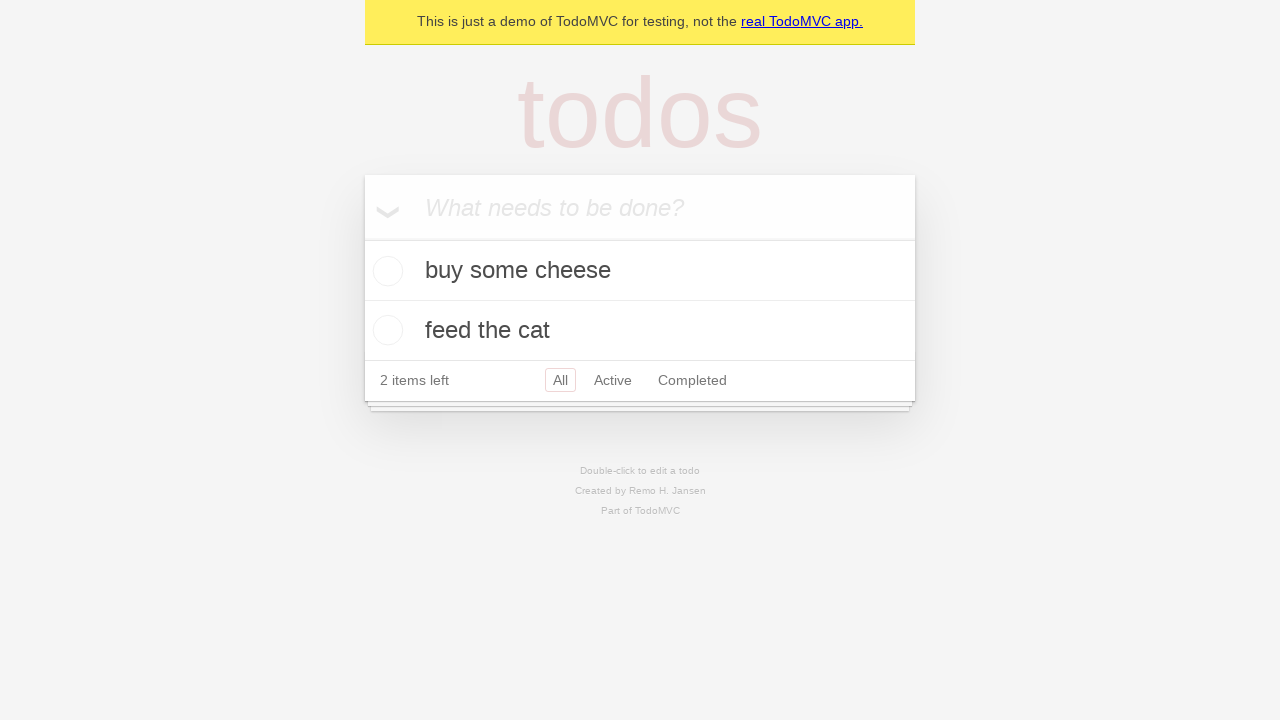

Filled todo input with 'book a doctors appointment' on internal:attr=[placeholder="What needs to be done?"i]
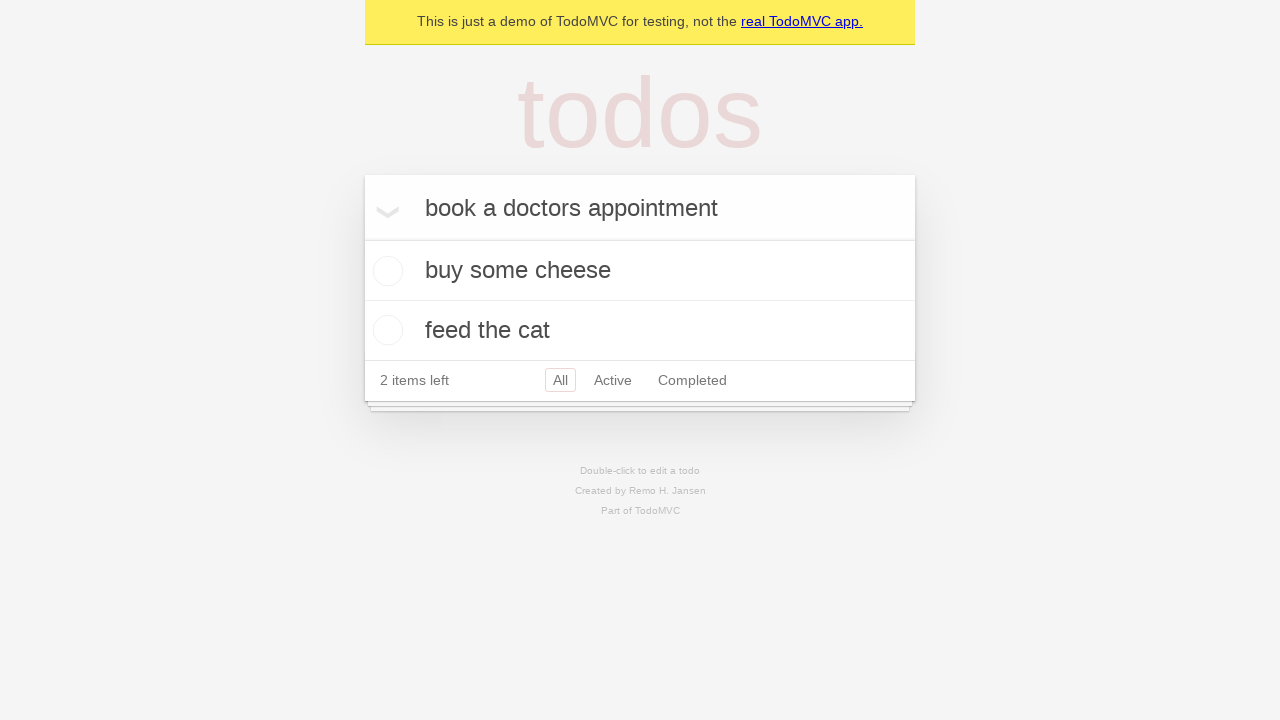

Pressed Enter to add 'book a doctors appointment' to the todo list on internal:attr=[placeholder="What needs to be done?"i]
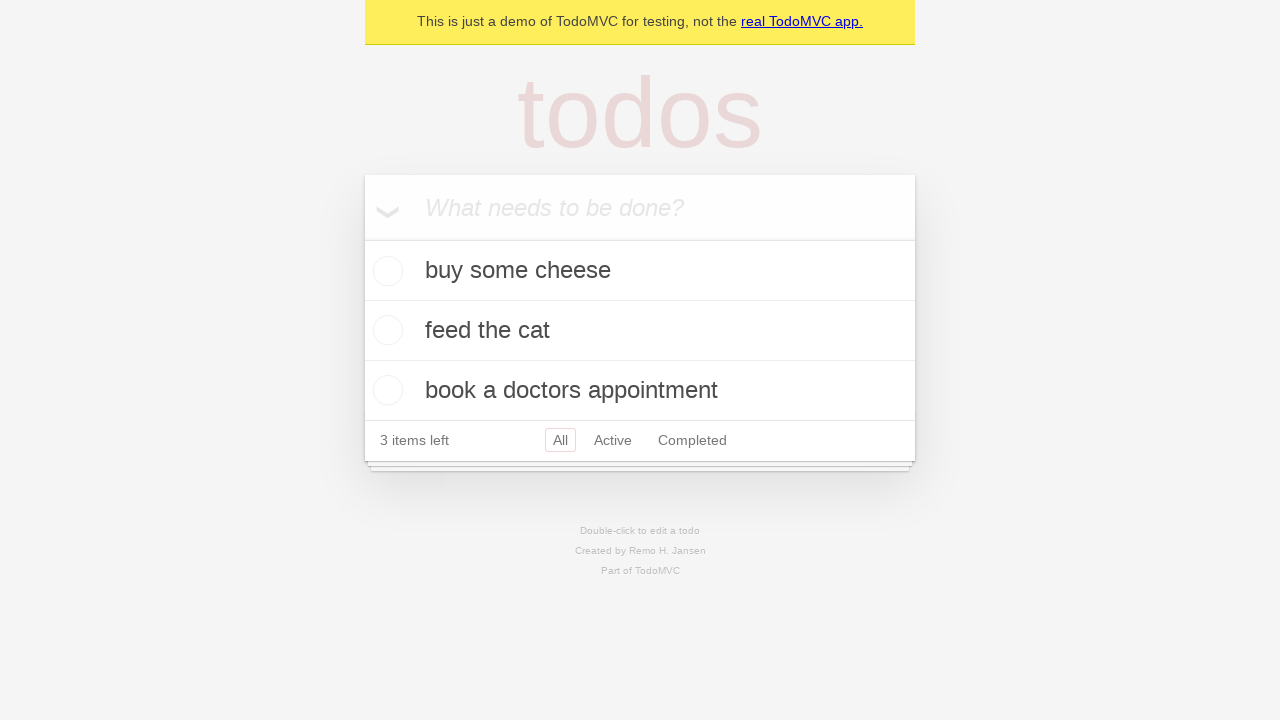

Waited for all three todos to be loaded
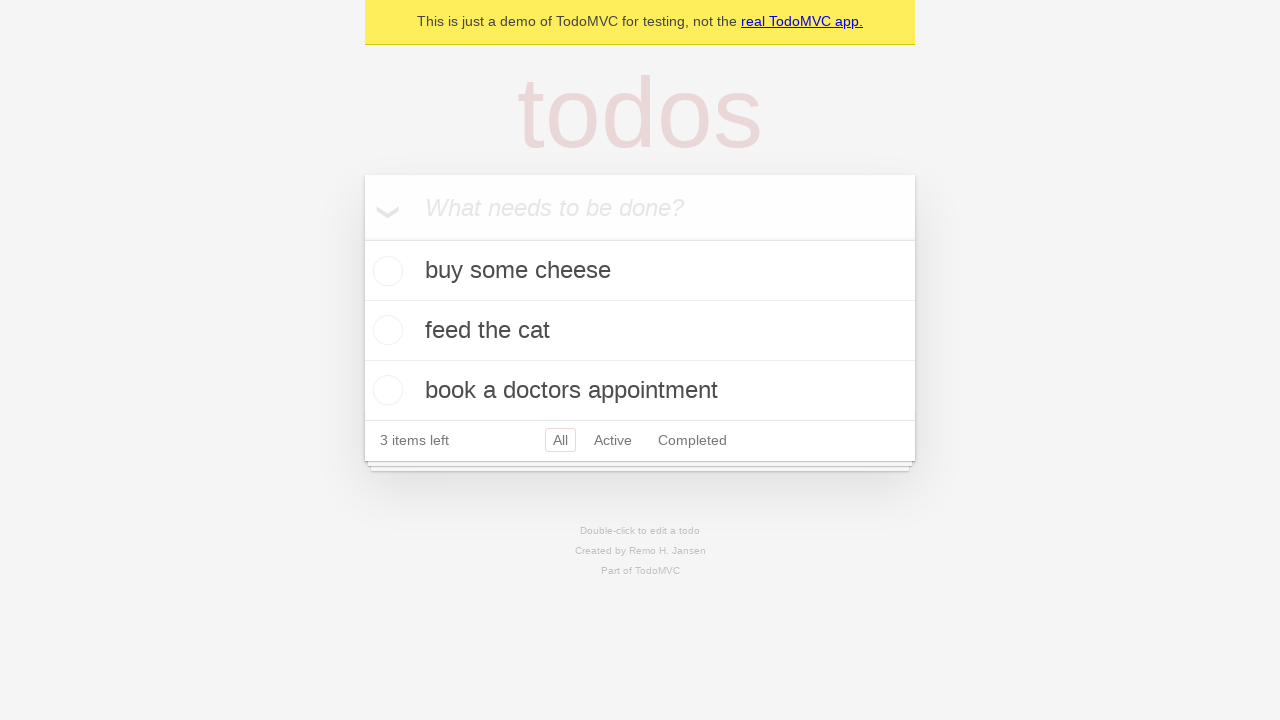

Checked the first todo item as completed at (385, 271) on .todo-list li .toggle >> nth=0
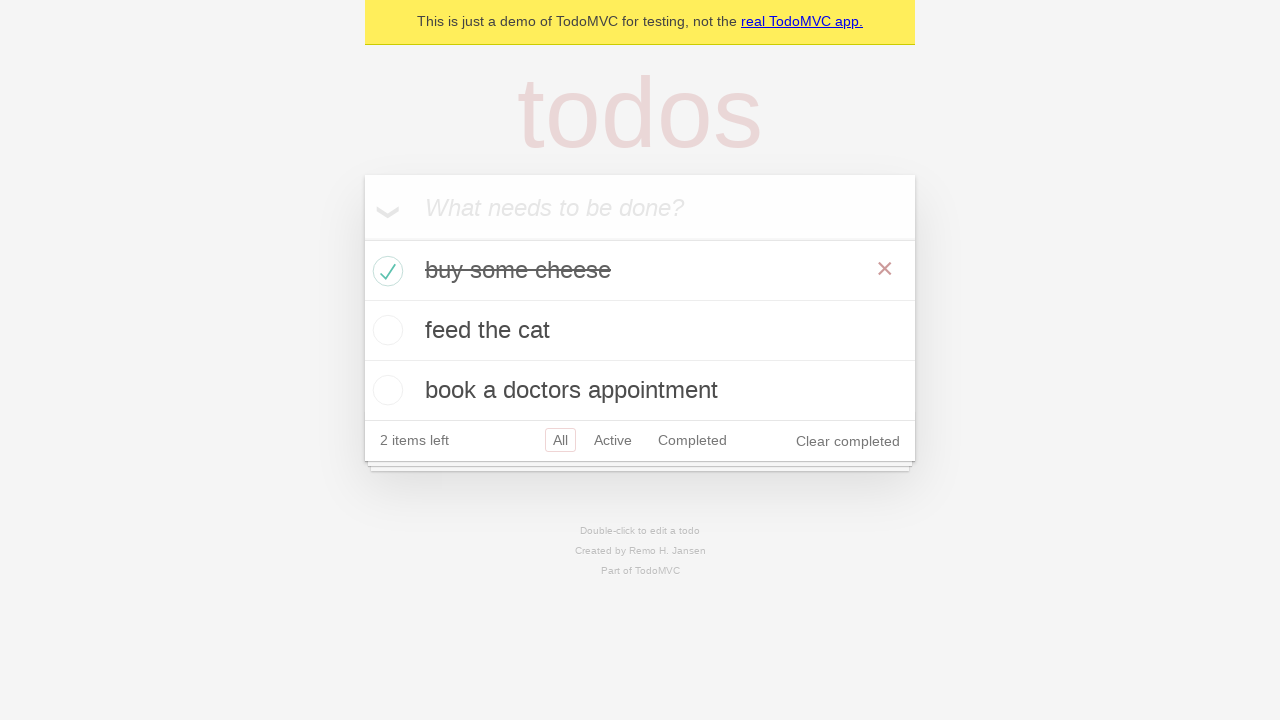

Clicked the 'Clear completed' button to remove completed todos at (848, 441) on internal:role=button[name="Clear completed"i]
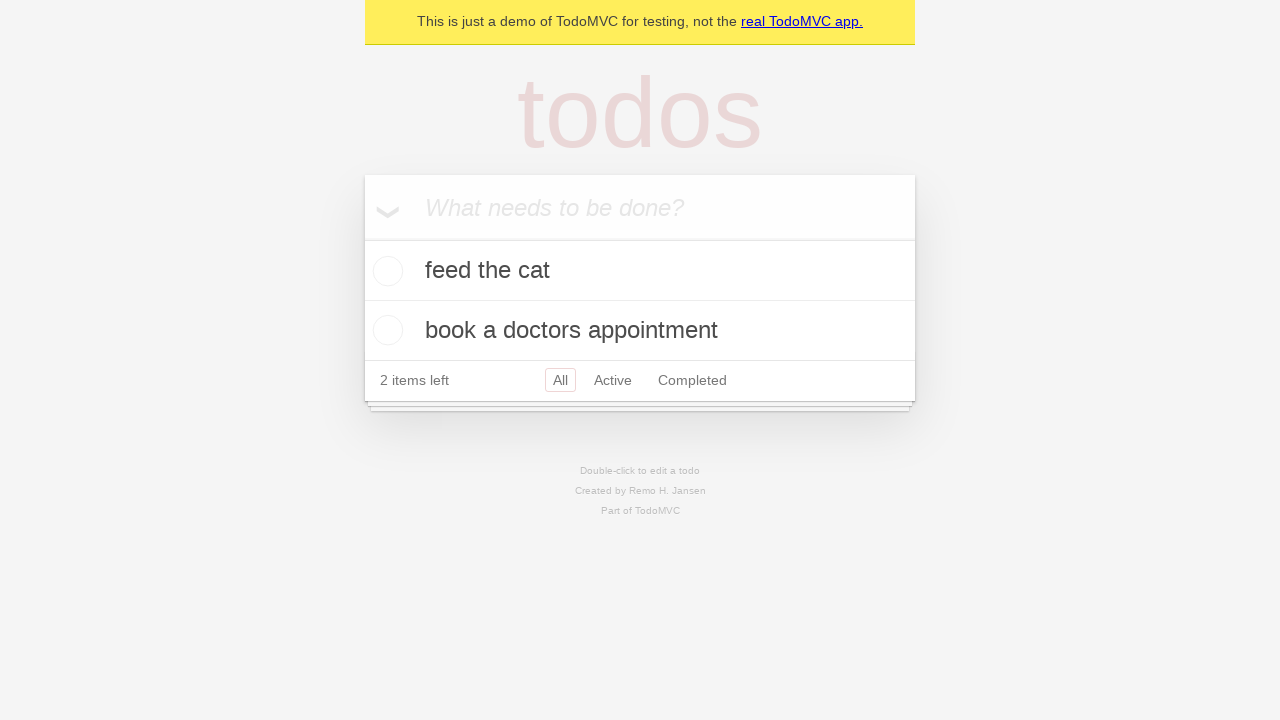

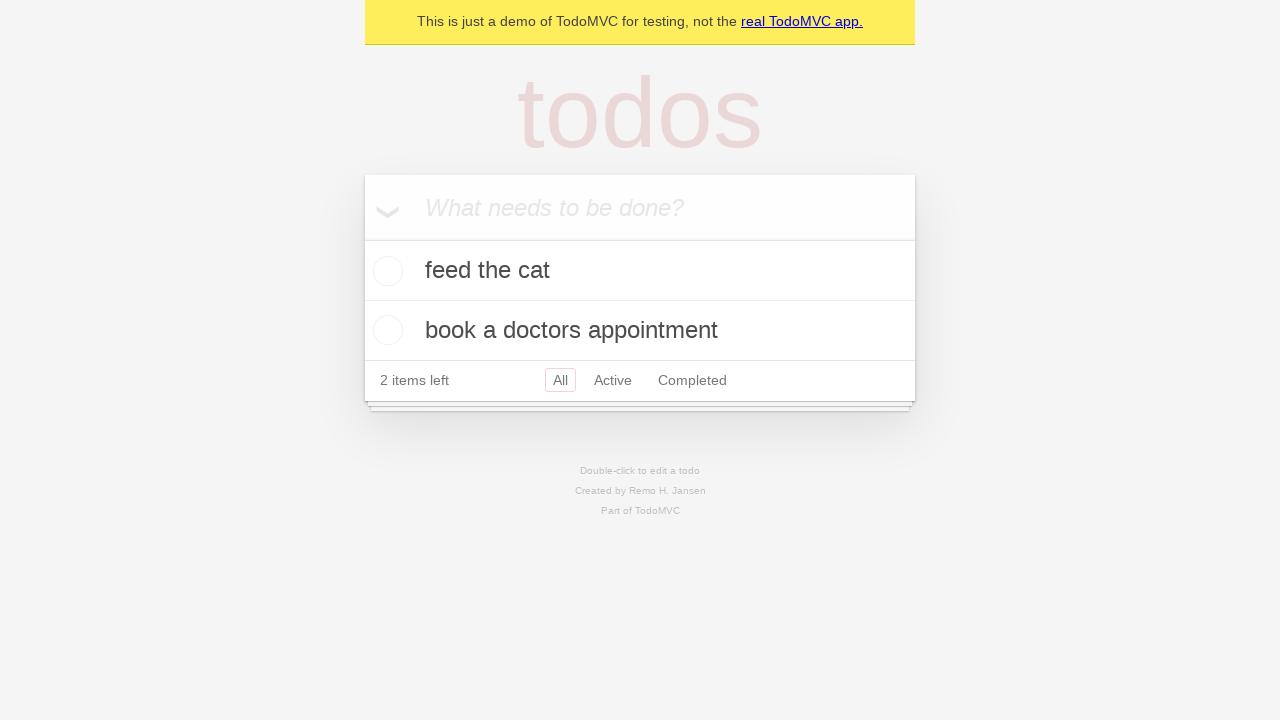